Opens Prothomalo news website and maximizes the browser window

Starting URL: https://www.prothomalo.com/

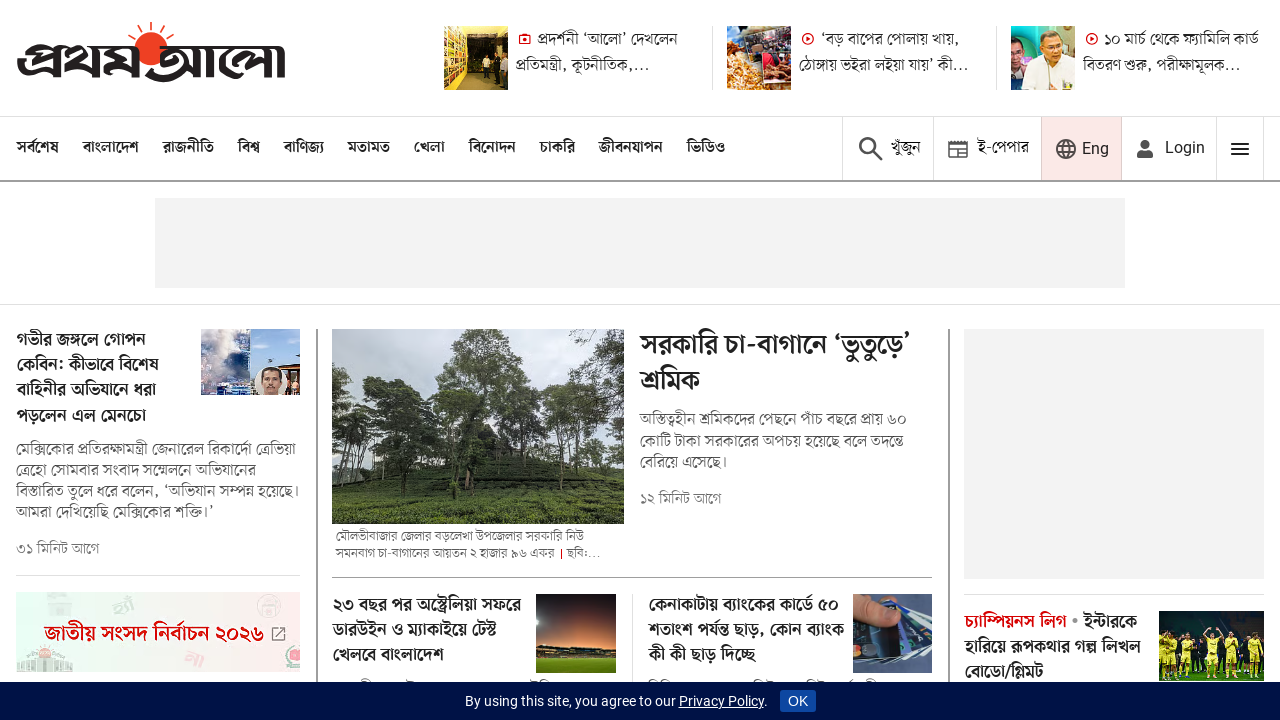

Set viewport size to 1920x1080 to maximize browser window
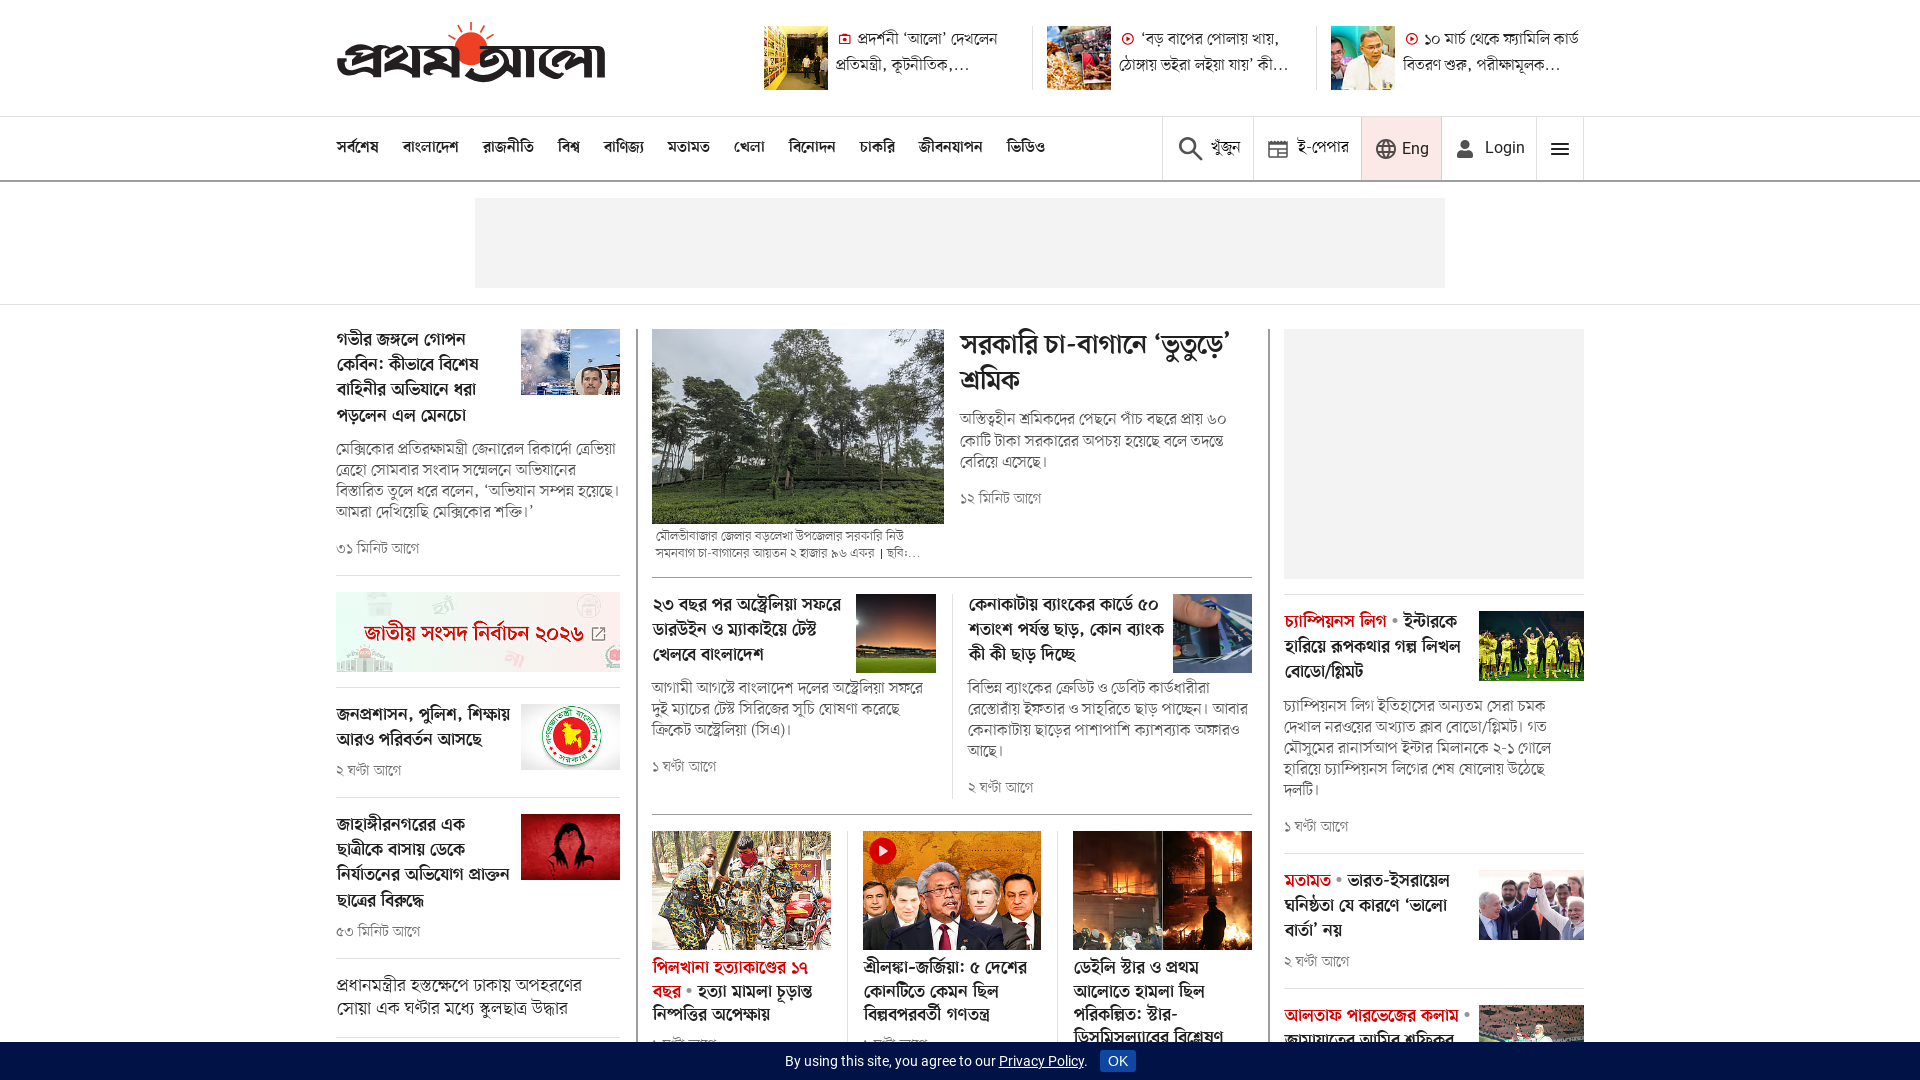

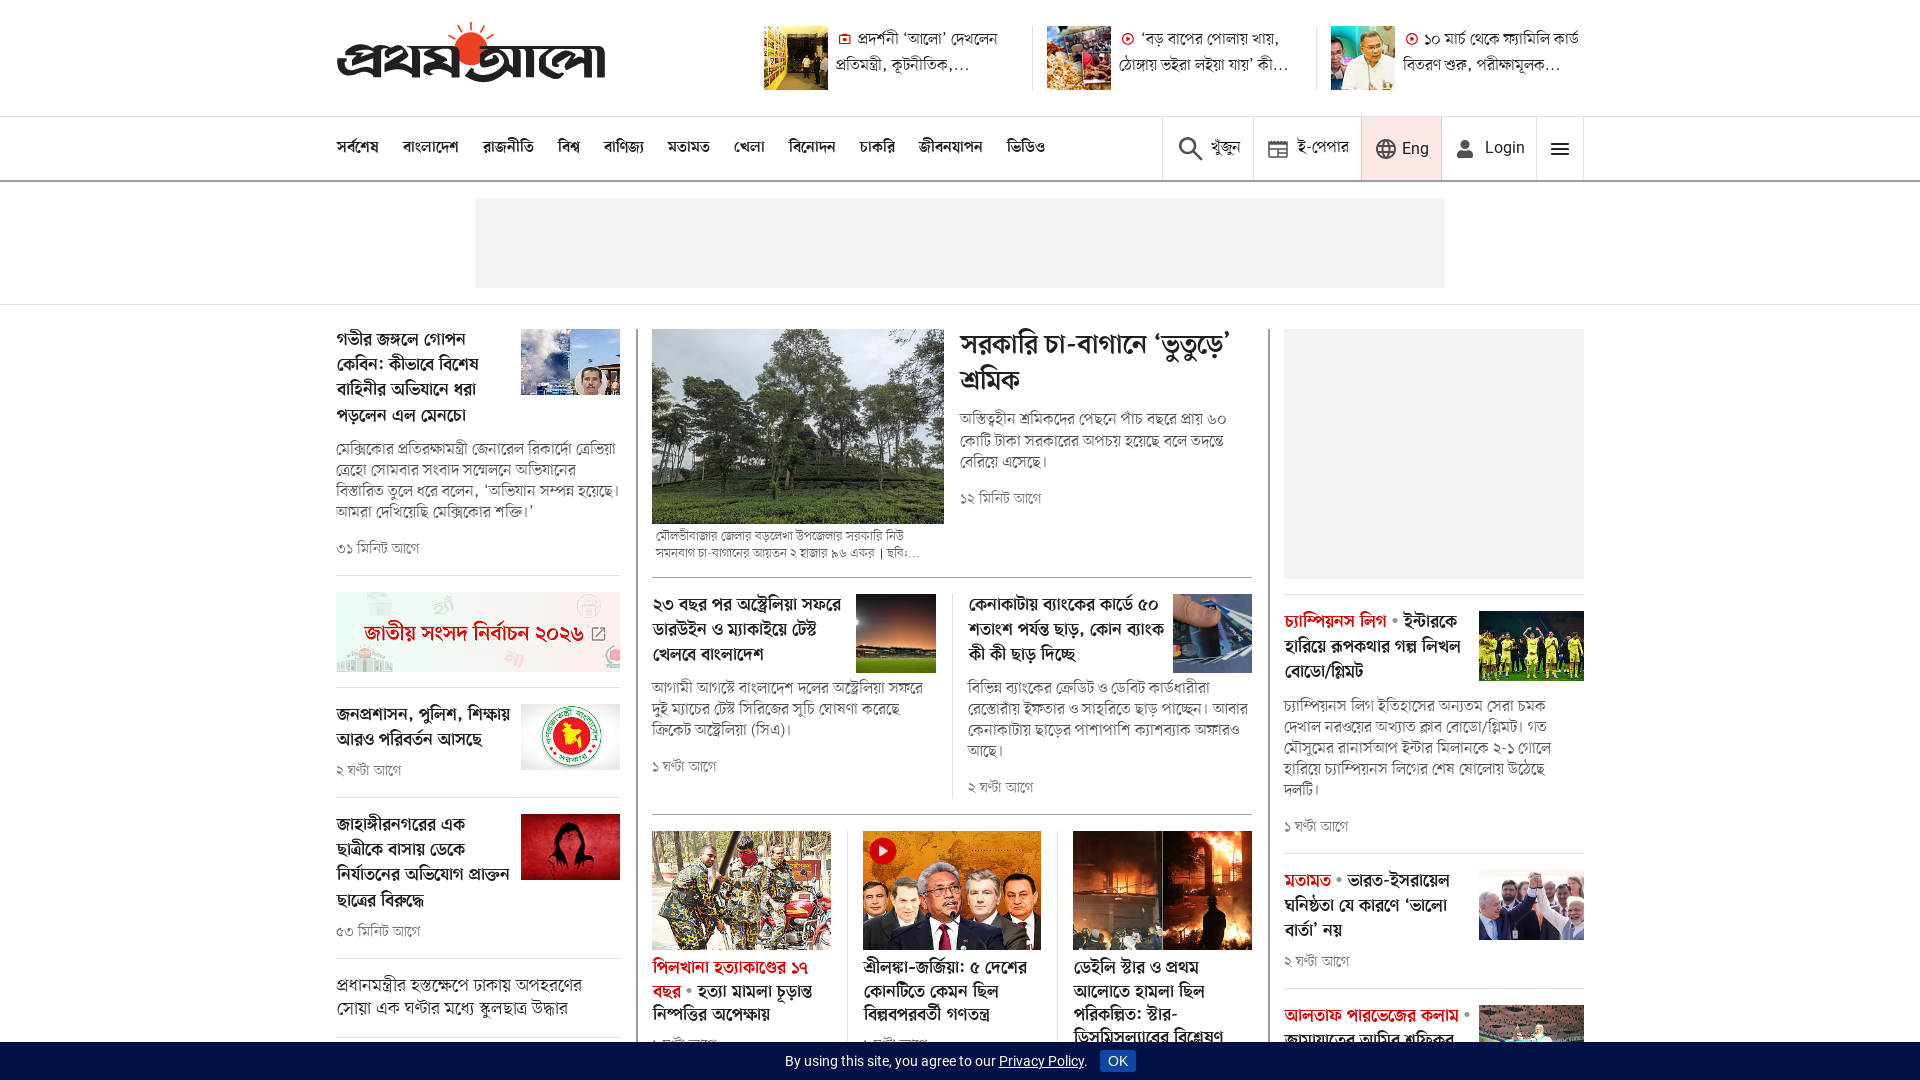